Navigates to the DemoQA text-box page and clicks the Submit button to test form submission functionality

Starting URL: https://demoqa.com/text-box

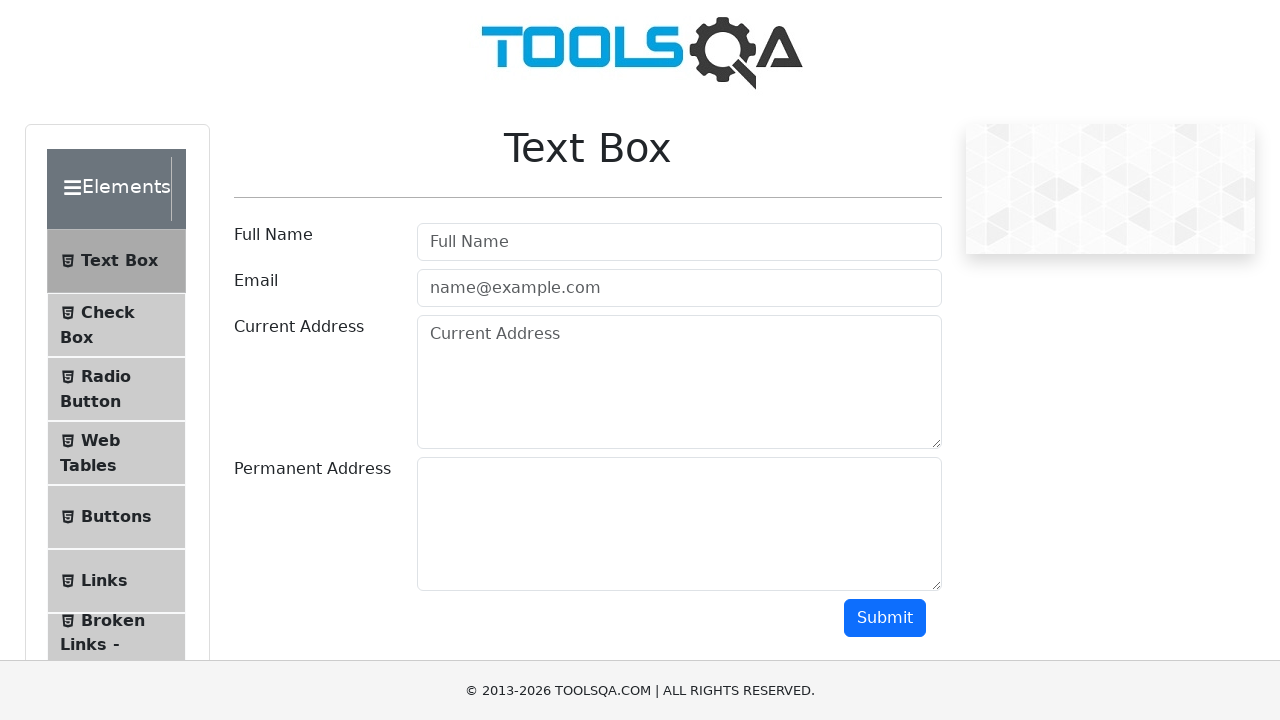

Clicked the Submit button to test form submission functionality at (885, 618) on xpath=//button[text()='Submit']
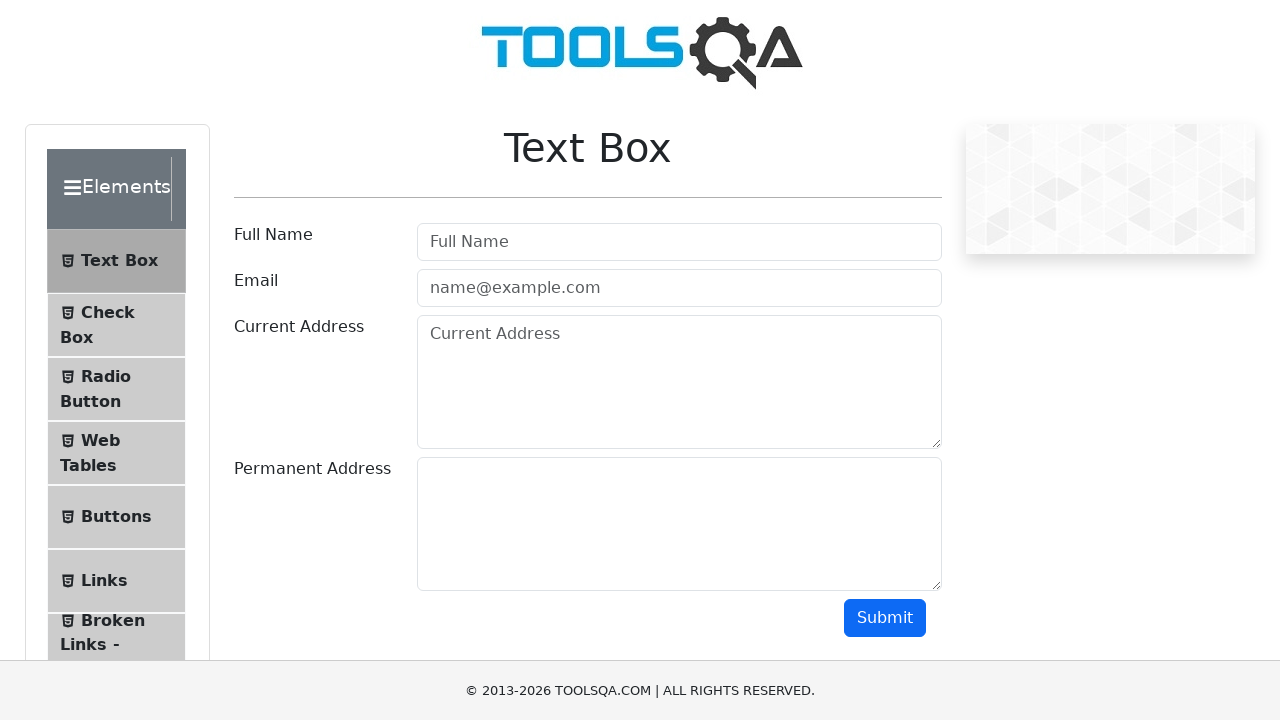

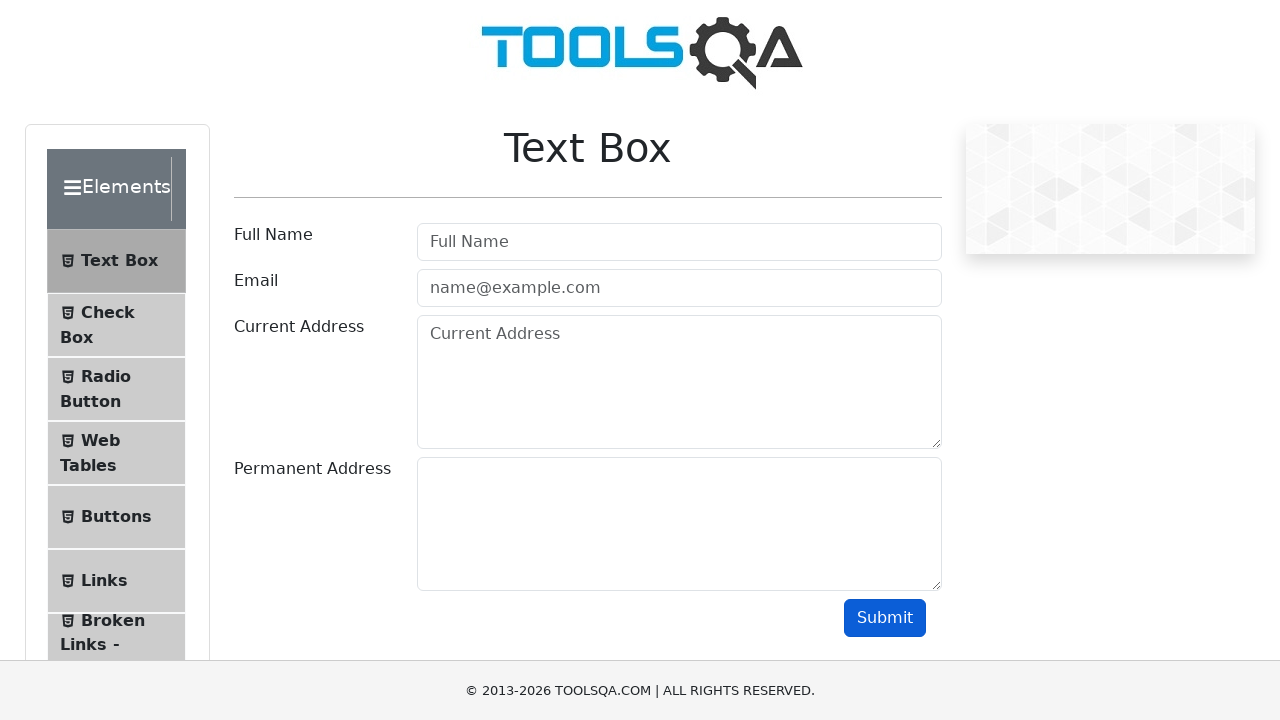